Tests sorting the Due column on a table with semantic class attributes, clicking the dues header and verifying the column is sortable.

Starting URL: http://the-internet.herokuapp.com/tables

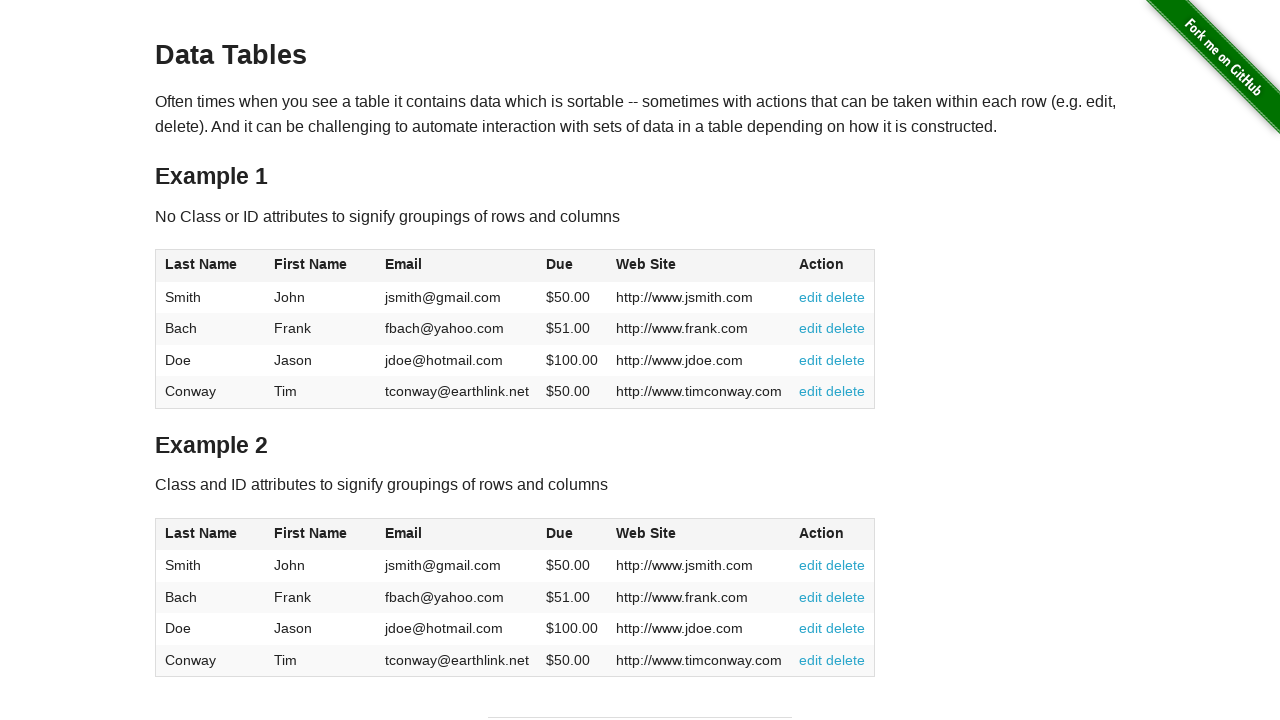

Clicked the Due column header to sort the table at (560, 533) on #table2 thead .dues
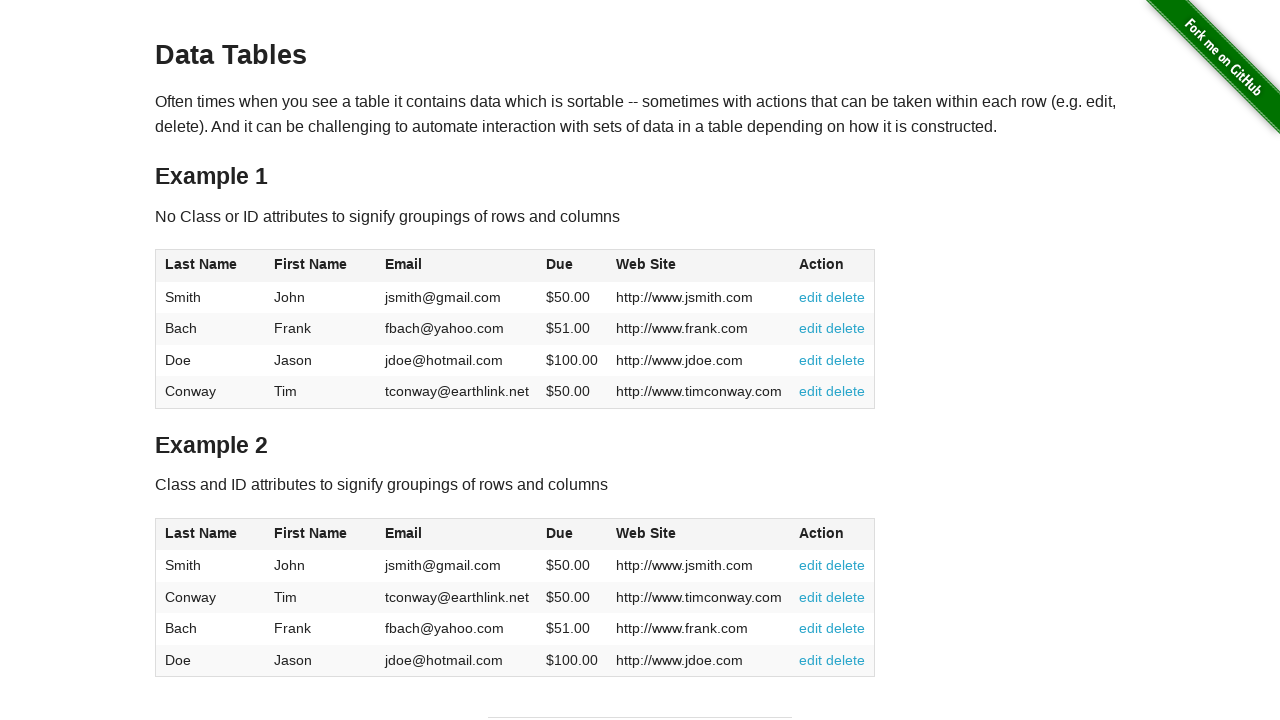

Verified Due column data is present in table body
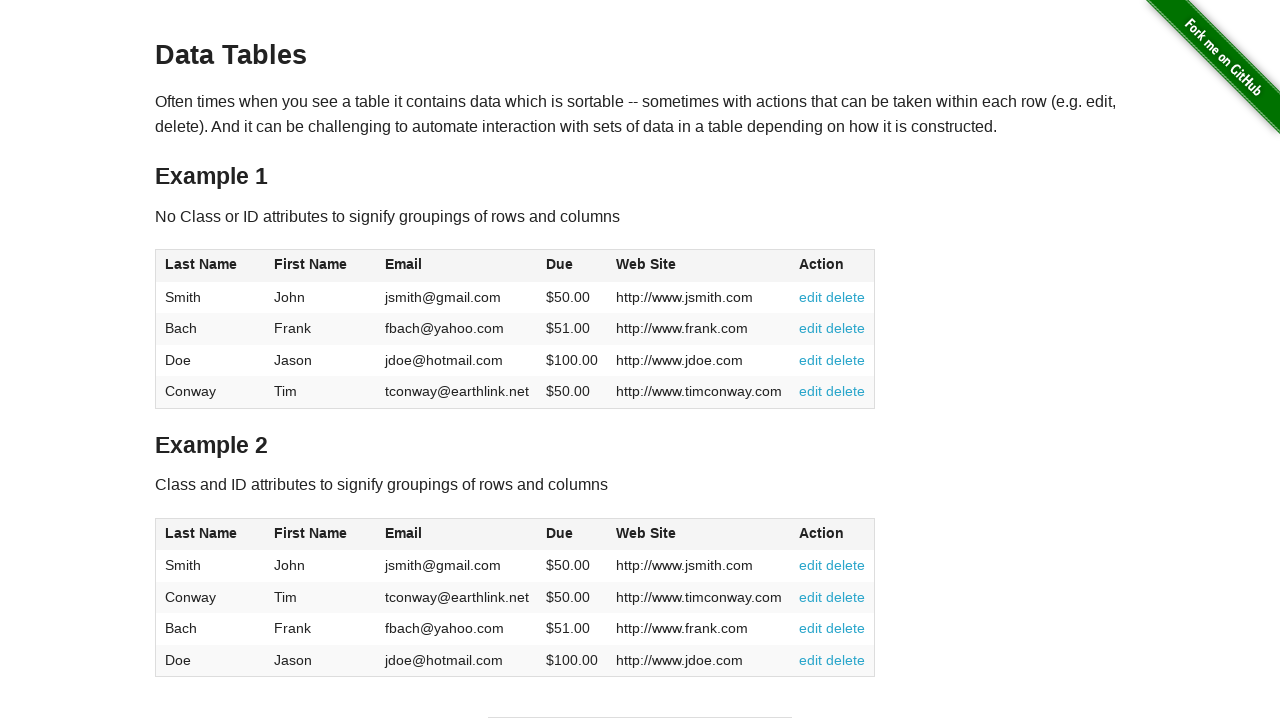

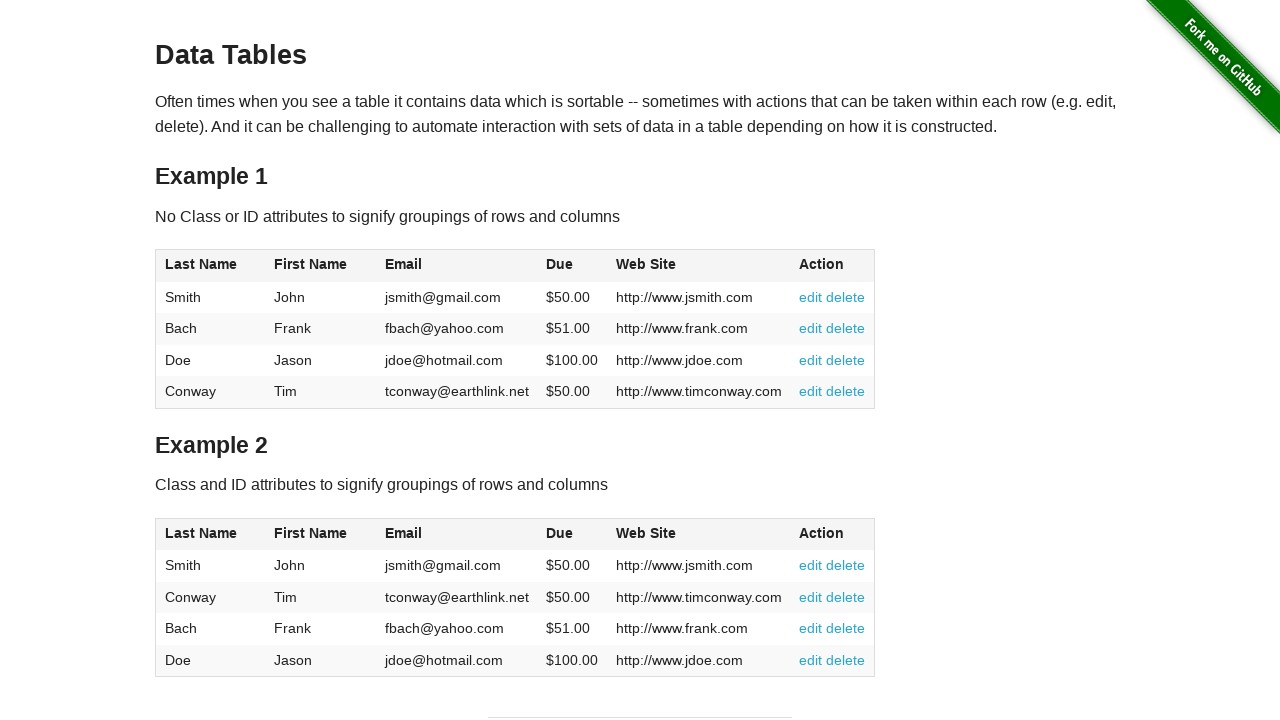